Tests user registration functionality by filling out the signup form with username and password

Starting URL: https://demoblaze.com/

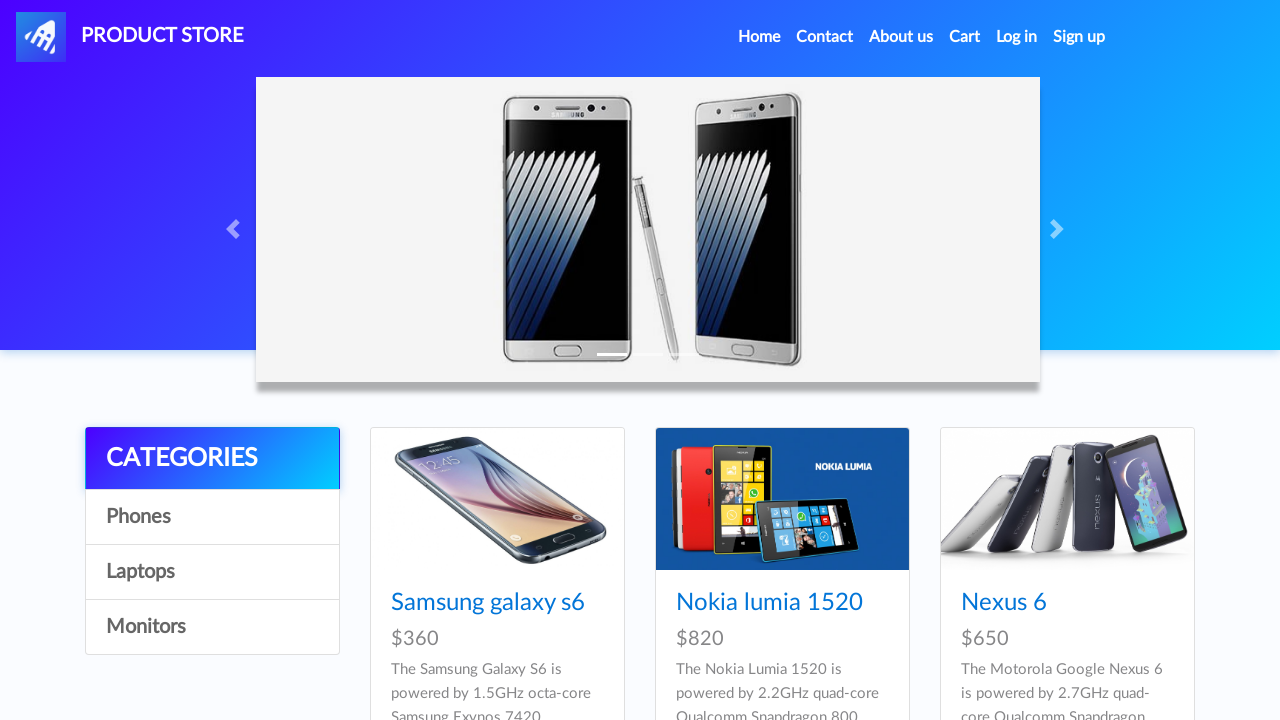

Clicked Sign up button to open registration modal at (1079, 37) on #signin2
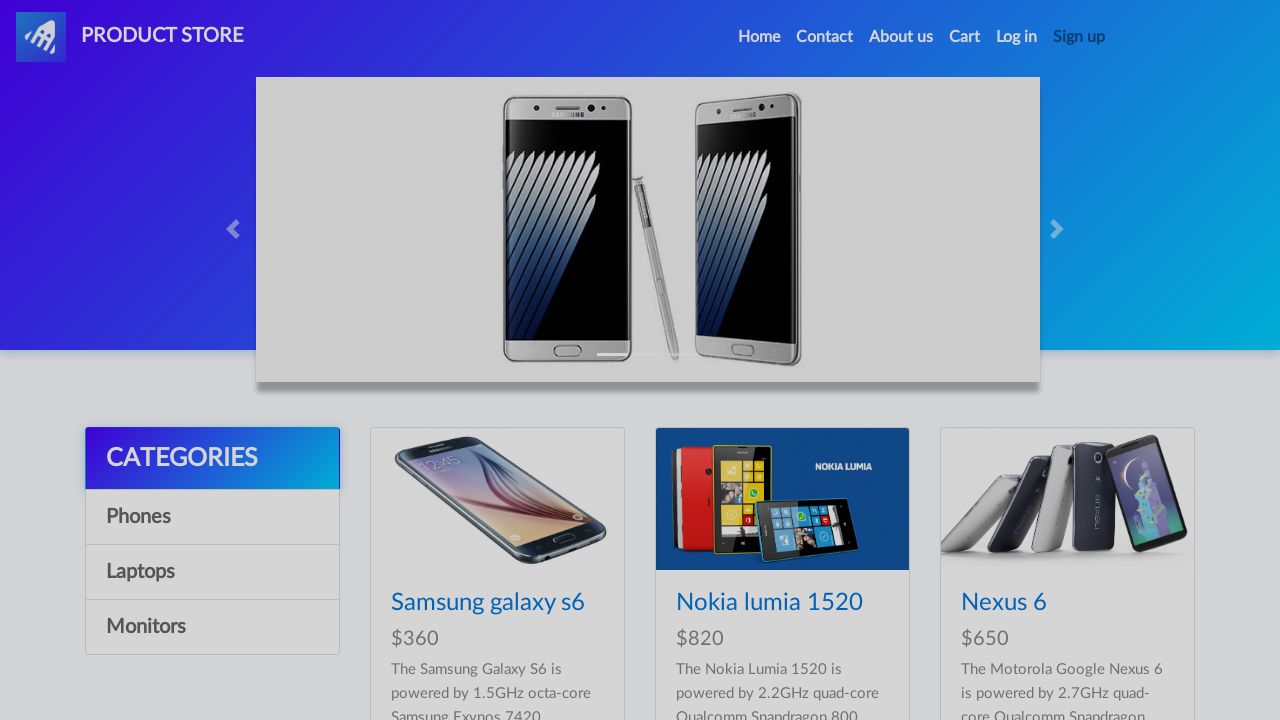

Registration modal loaded with username field visible
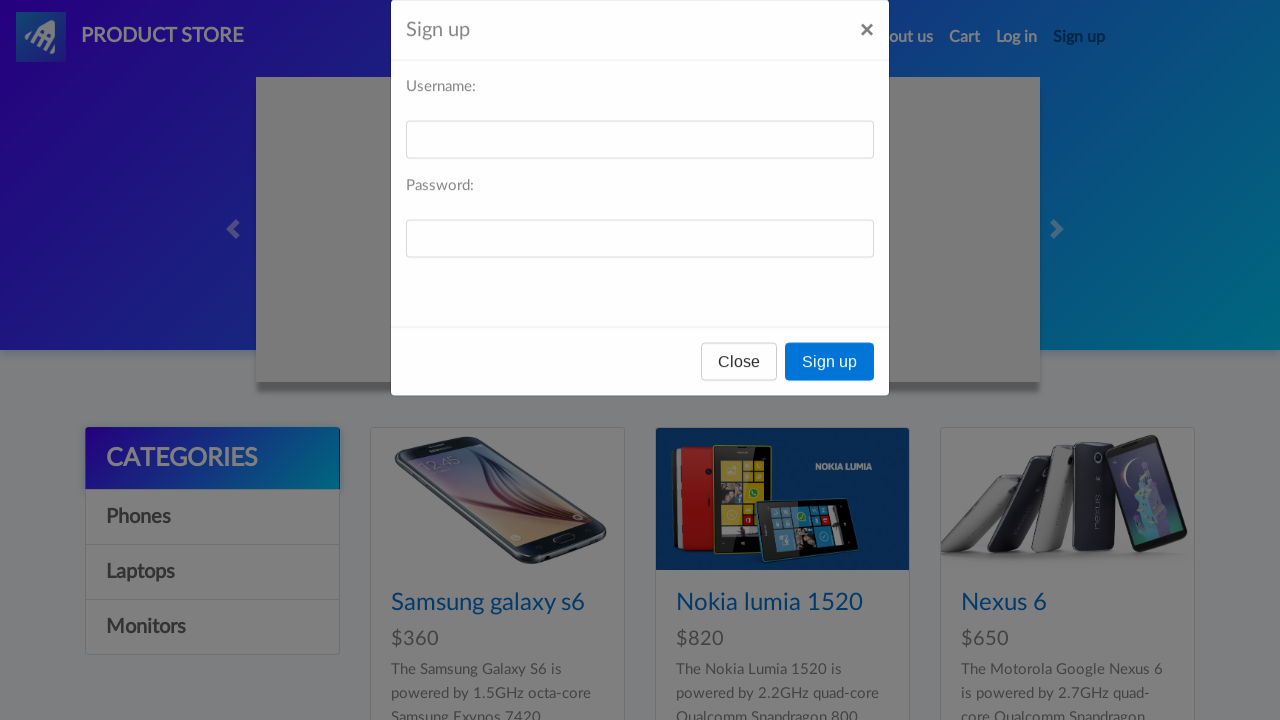

Filled username field with 'testuser547' on #sign-username
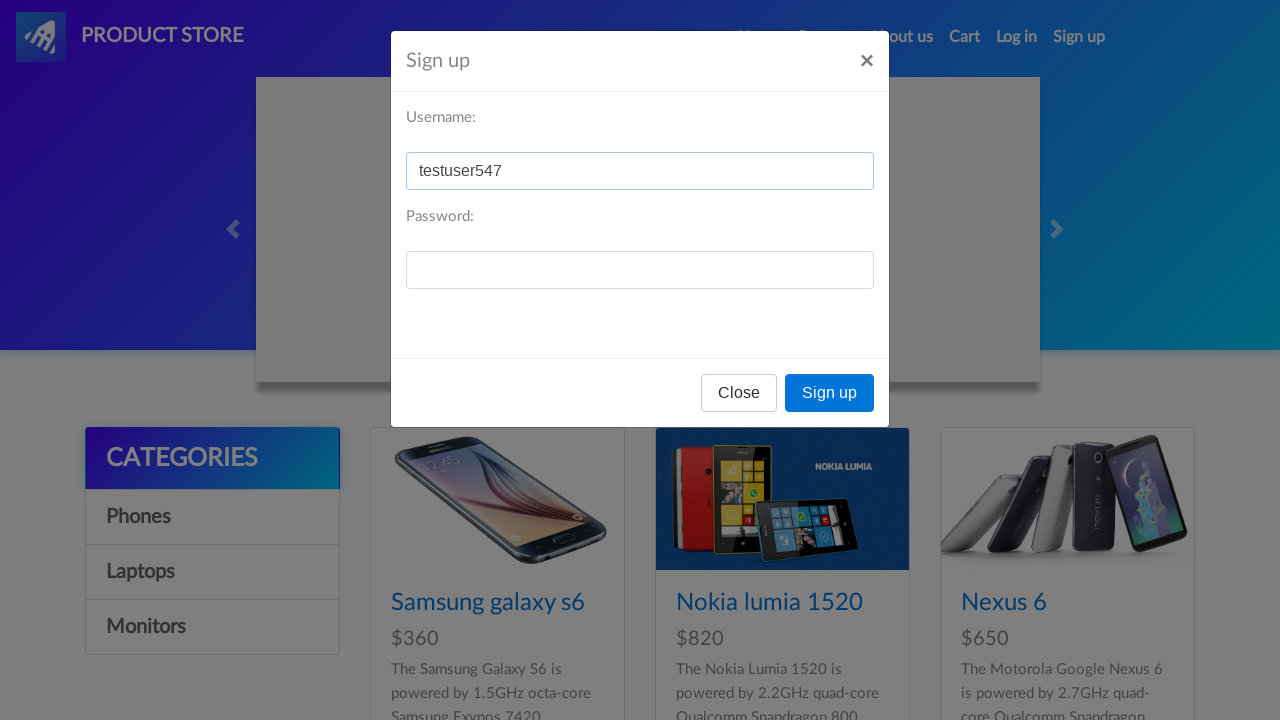

Filled password field with 'testpass123' on #sign-password
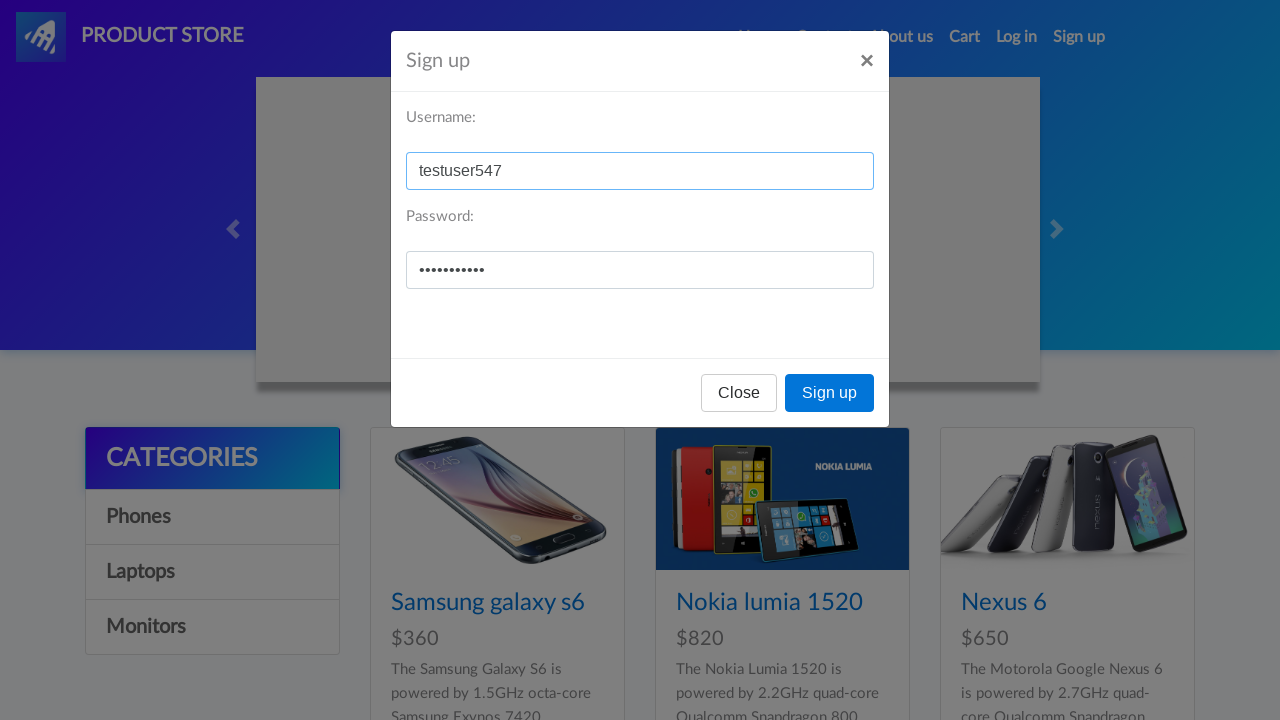

Clicked Sign up button in modal to submit registration form at (830, 393) on body.modal-open:nth-child(2) div.modal.fade.show:nth-child(2) div.modal-dialog d
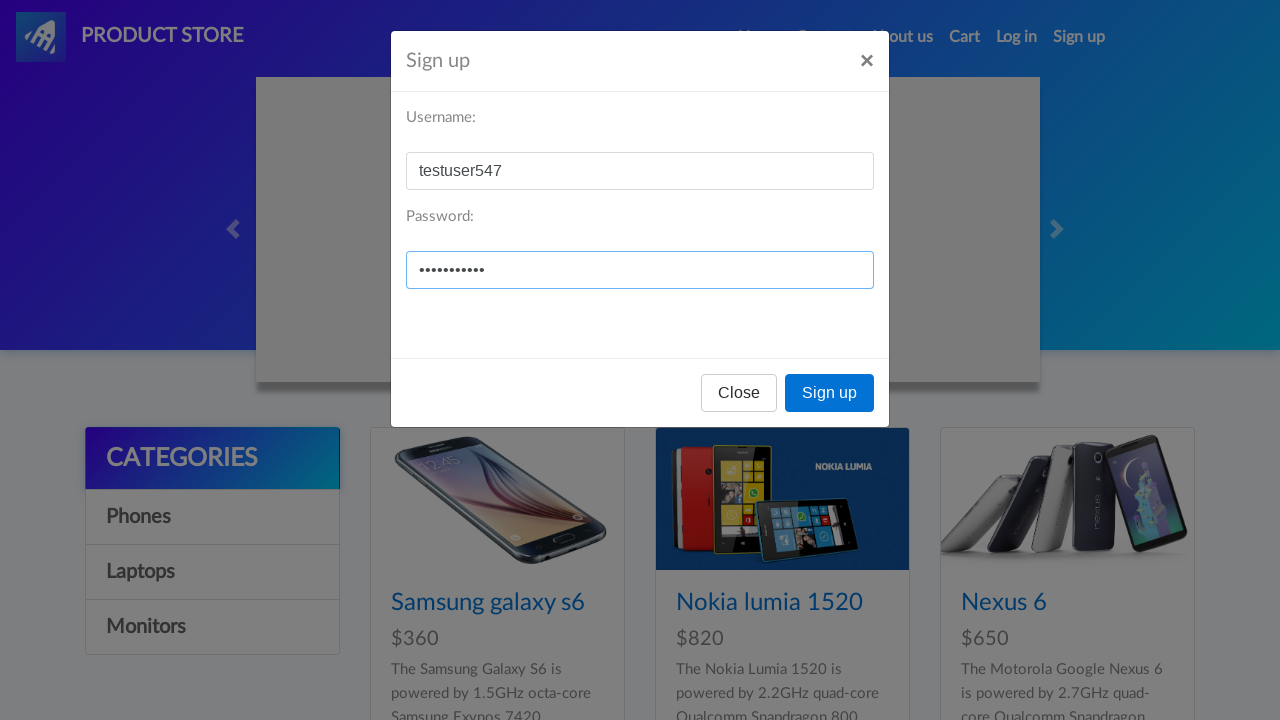

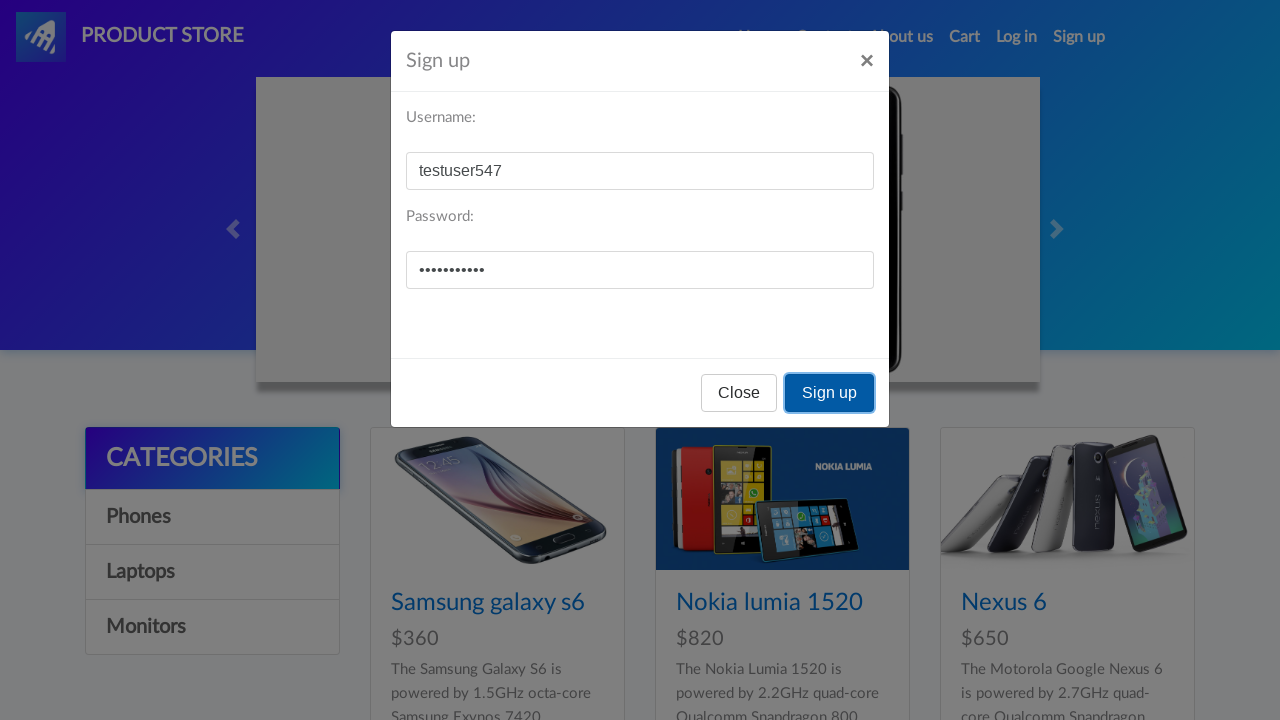